Navigates to a match-up game on edu-create platform and verifies the game content loads with cards and interactive elements.

Starting URL: https://edu-create.vercel.app/games/switcher?game=match-up-game&activityId=cmh93tjuh0001l404hszkdf94

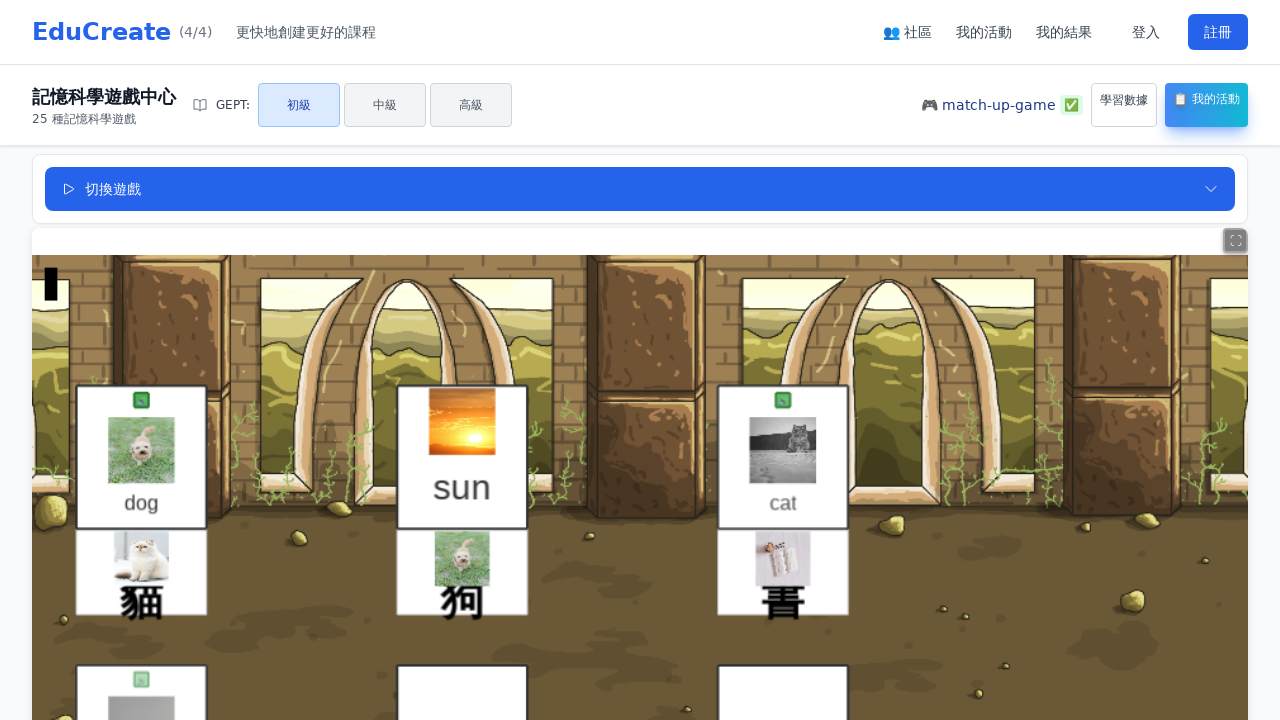

Page loaded with network idle state
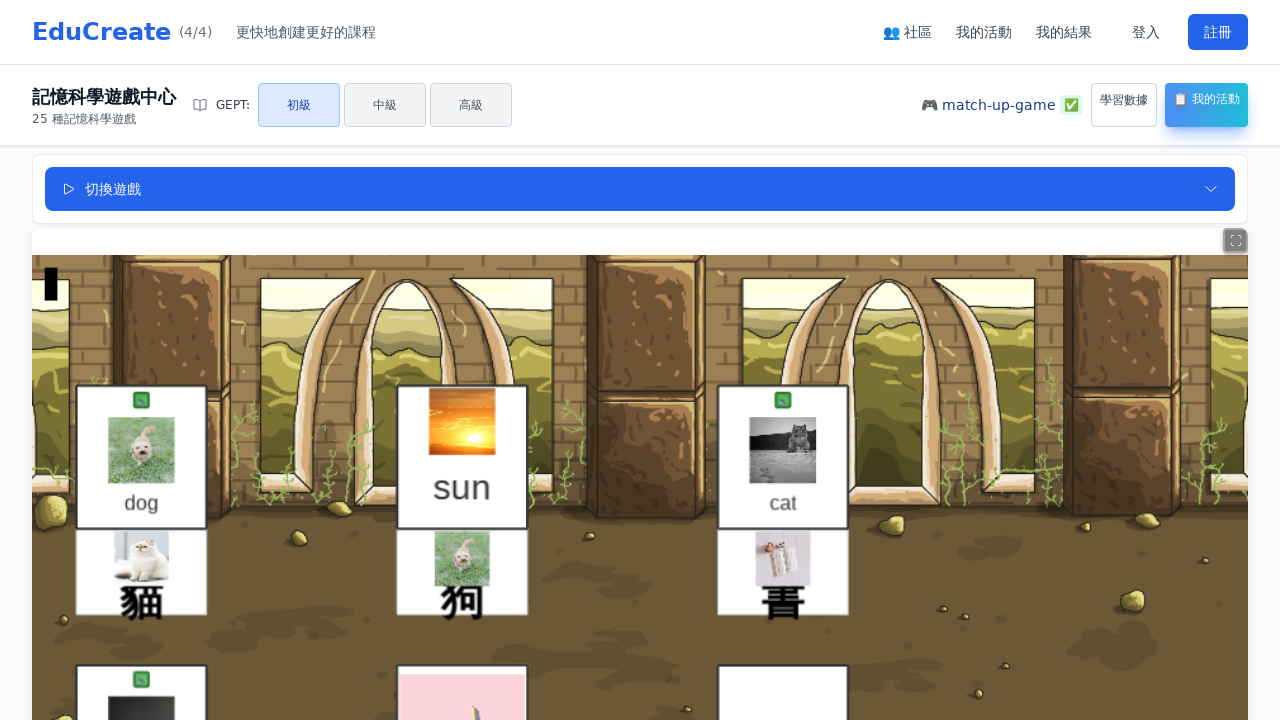

Waited 5 seconds for game initialization
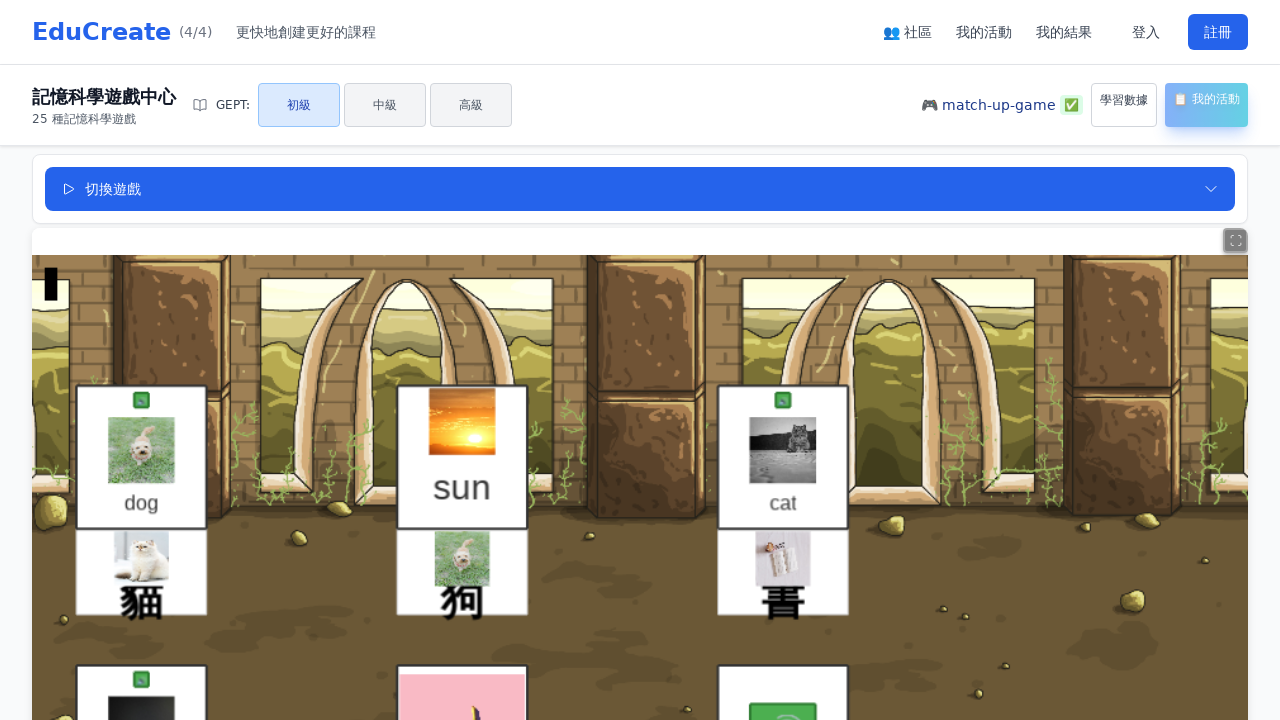

Card elements loaded on match-up game page
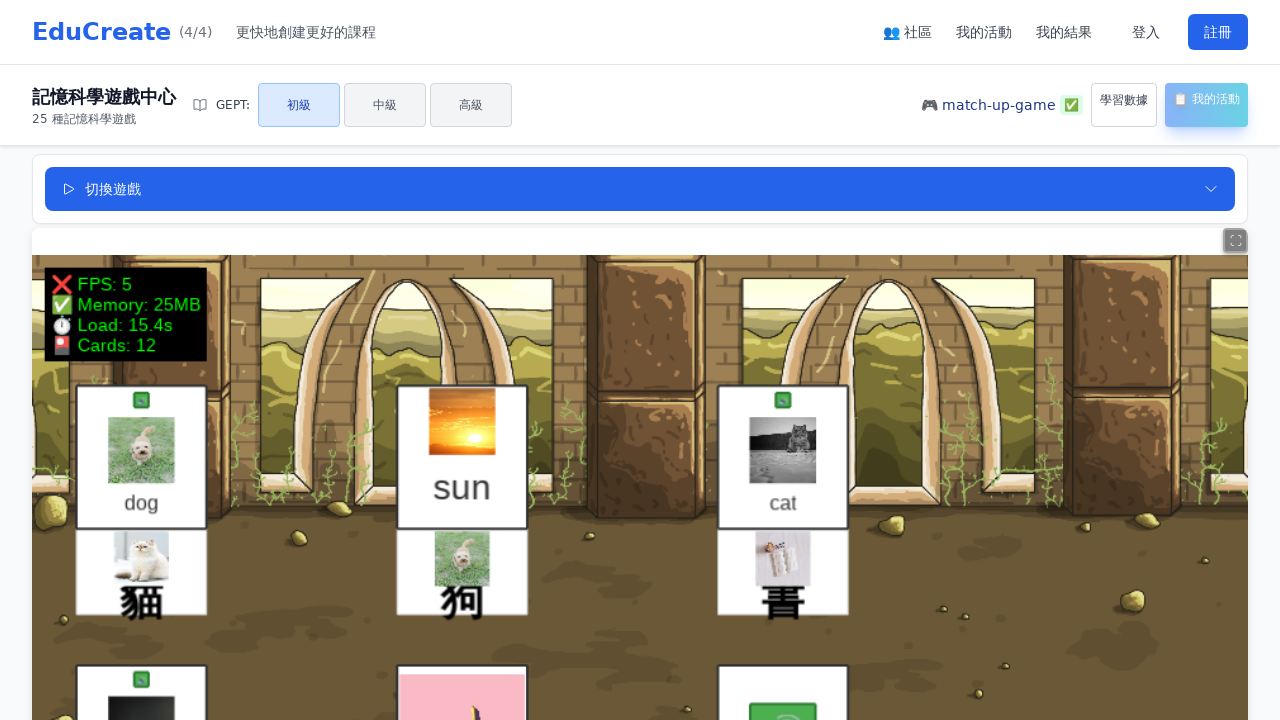

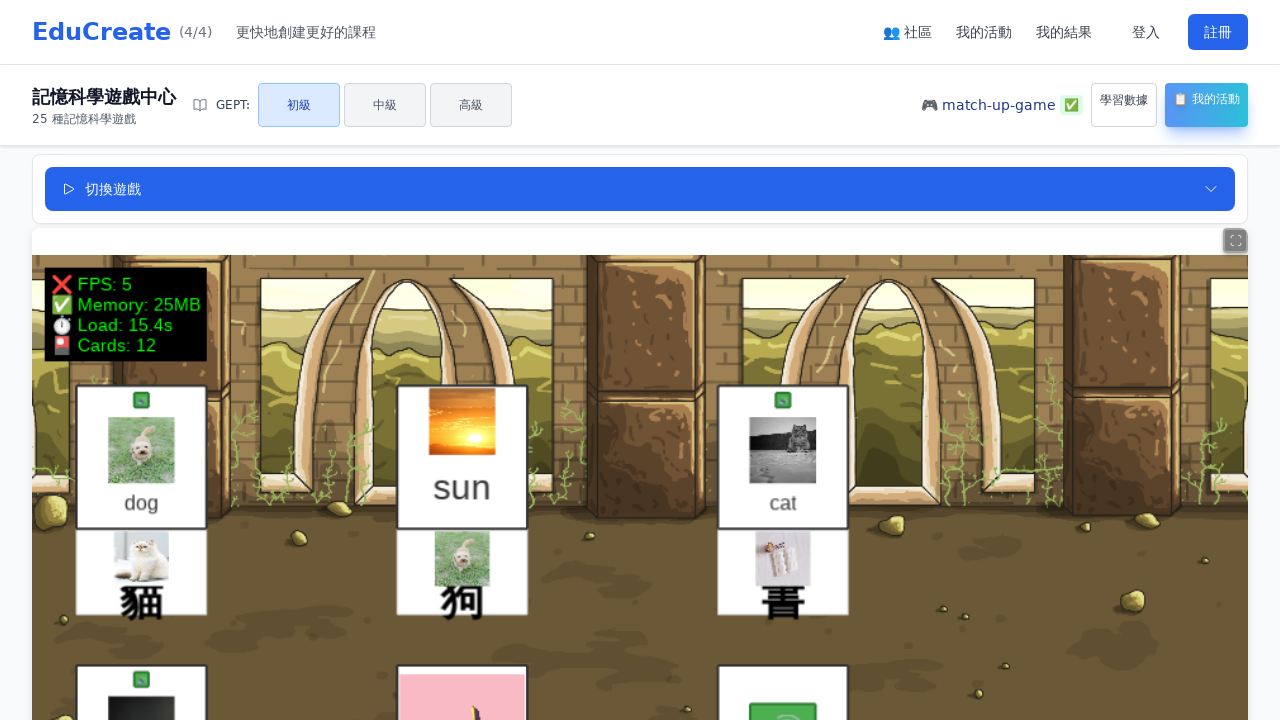